Tests that the currently applied filter is highlighted with the selected class

Starting URL: https://demo.playwright.dev/todomvc

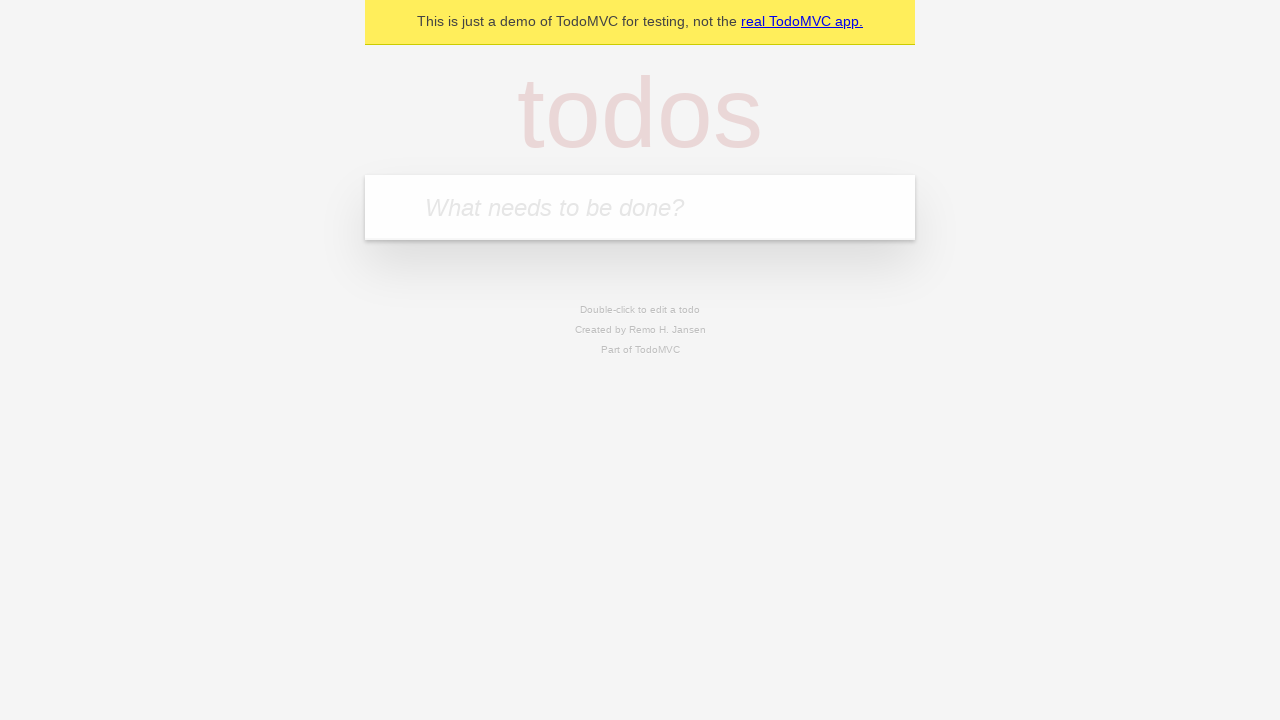

Filled todo input with 'buy some cheese' on internal:attr=[placeholder="What needs to be done?"i]
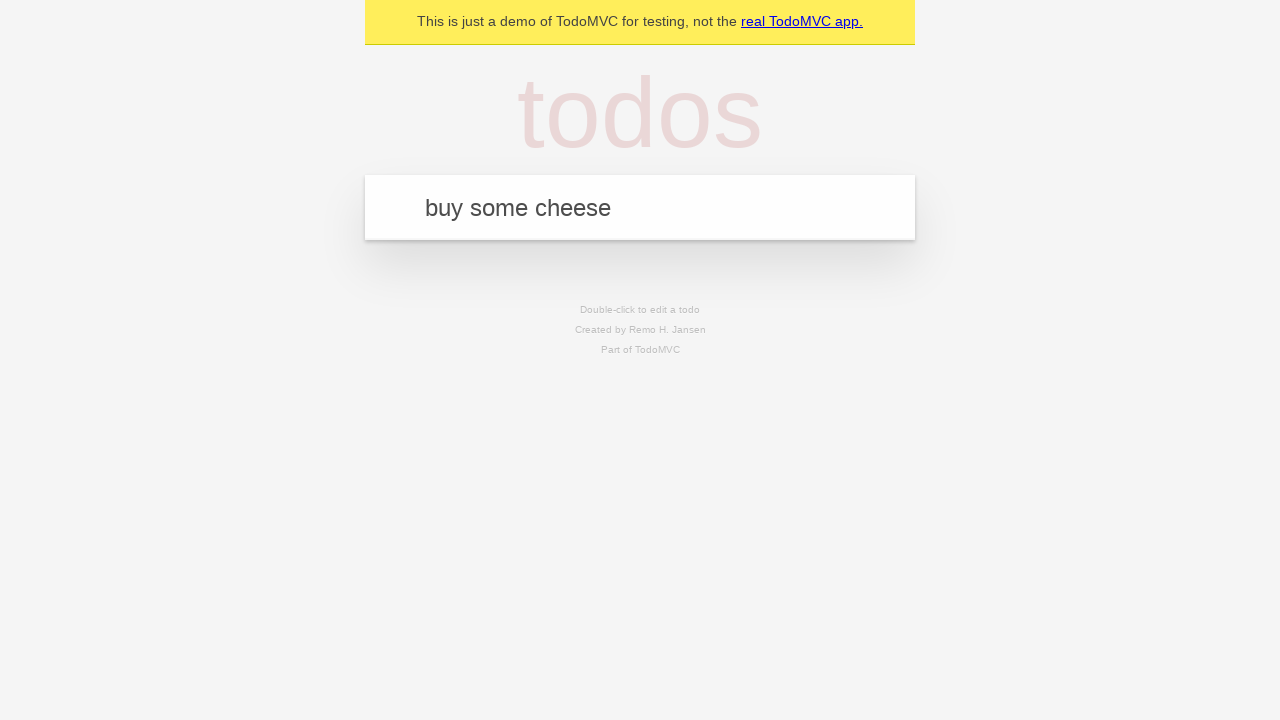

Pressed Enter to add first todo on internal:attr=[placeholder="What needs to be done?"i]
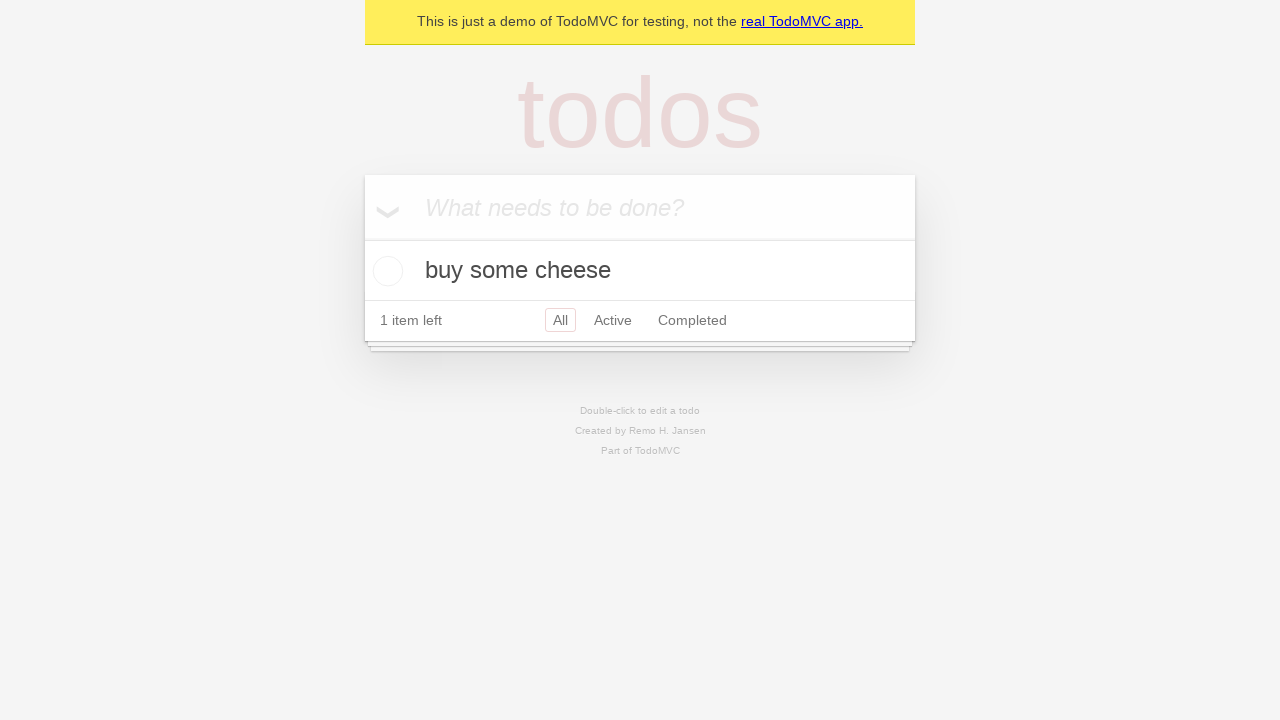

Filled todo input with 'feed the cat' on internal:attr=[placeholder="What needs to be done?"i]
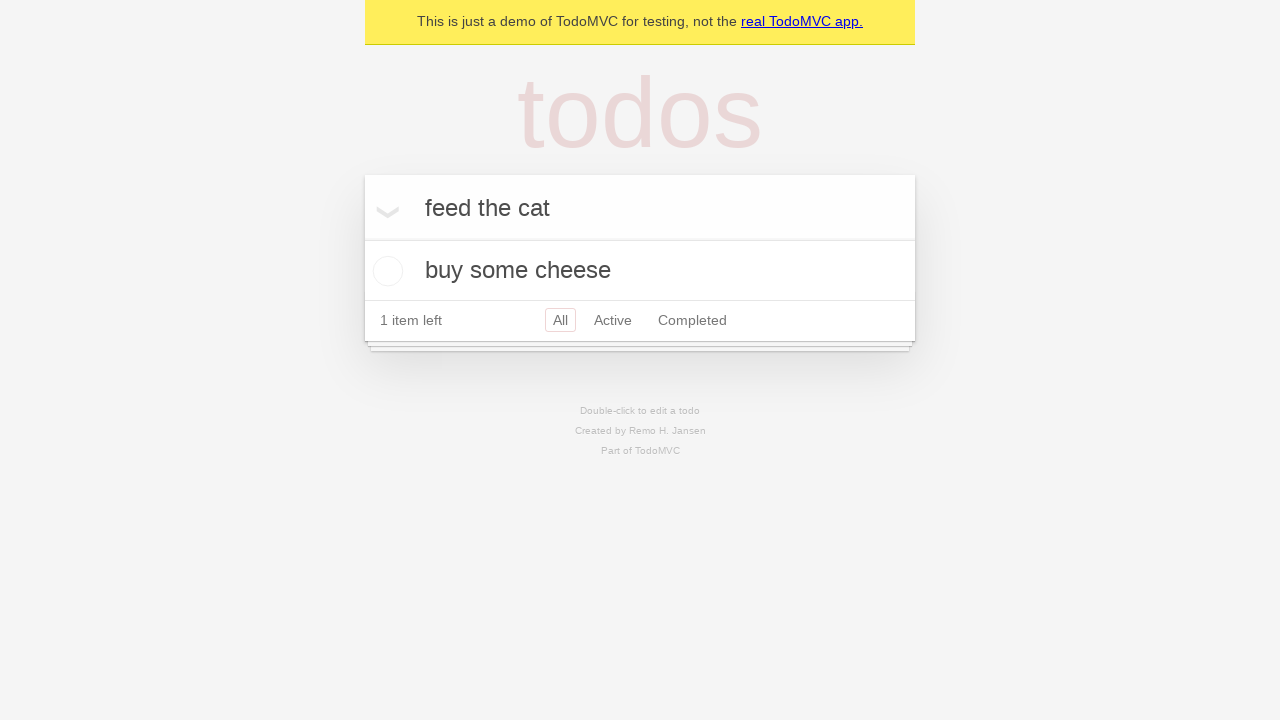

Pressed Enter to add second todo on internal:attr=[placeholder="What needs to be done?"i]
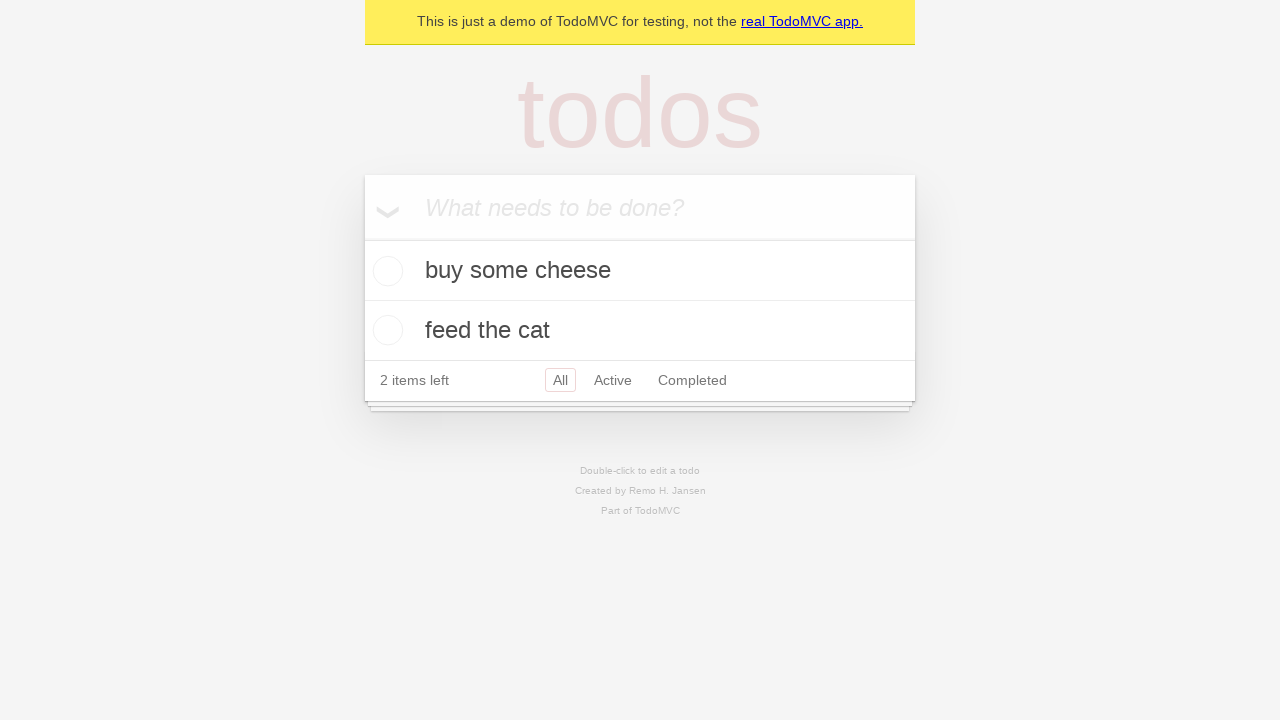

Filled todo input with 'book a doctors appointment' on internal:attr=[placeholder="What needs to be done?"i]
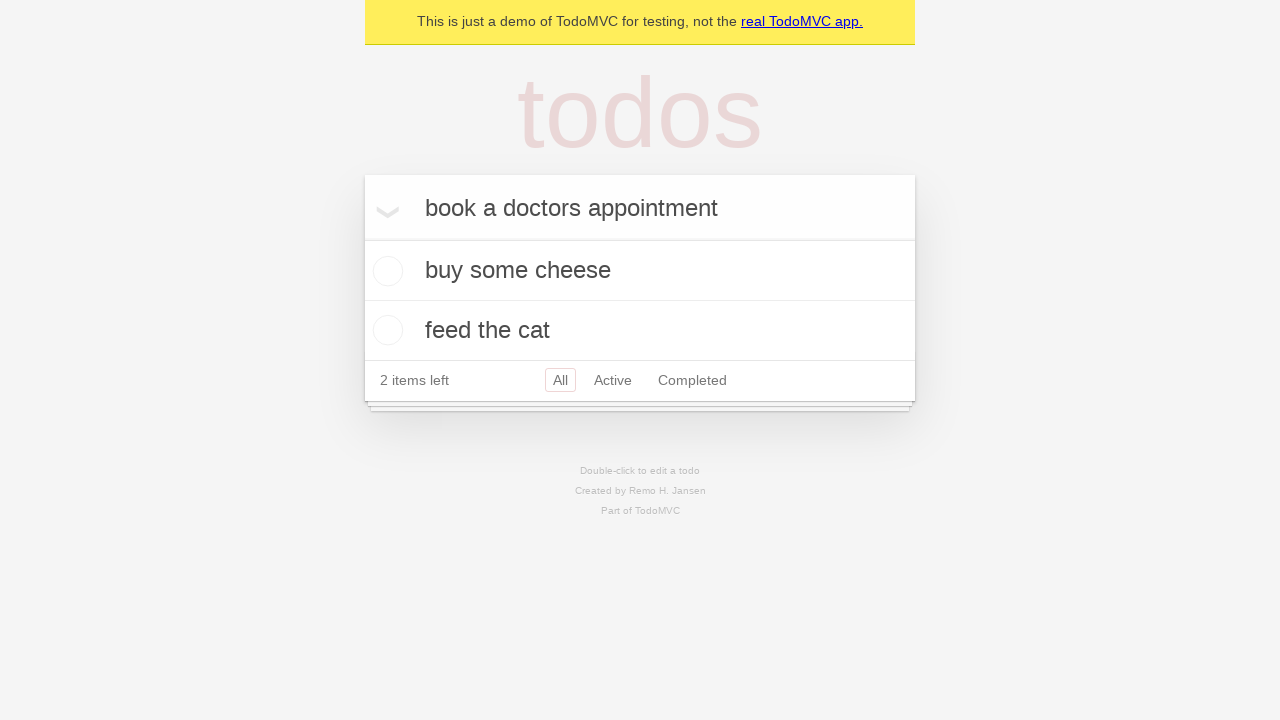

Pressed Enter to add third todo on internal:attr=[placeholder="What needs to be done?"i]
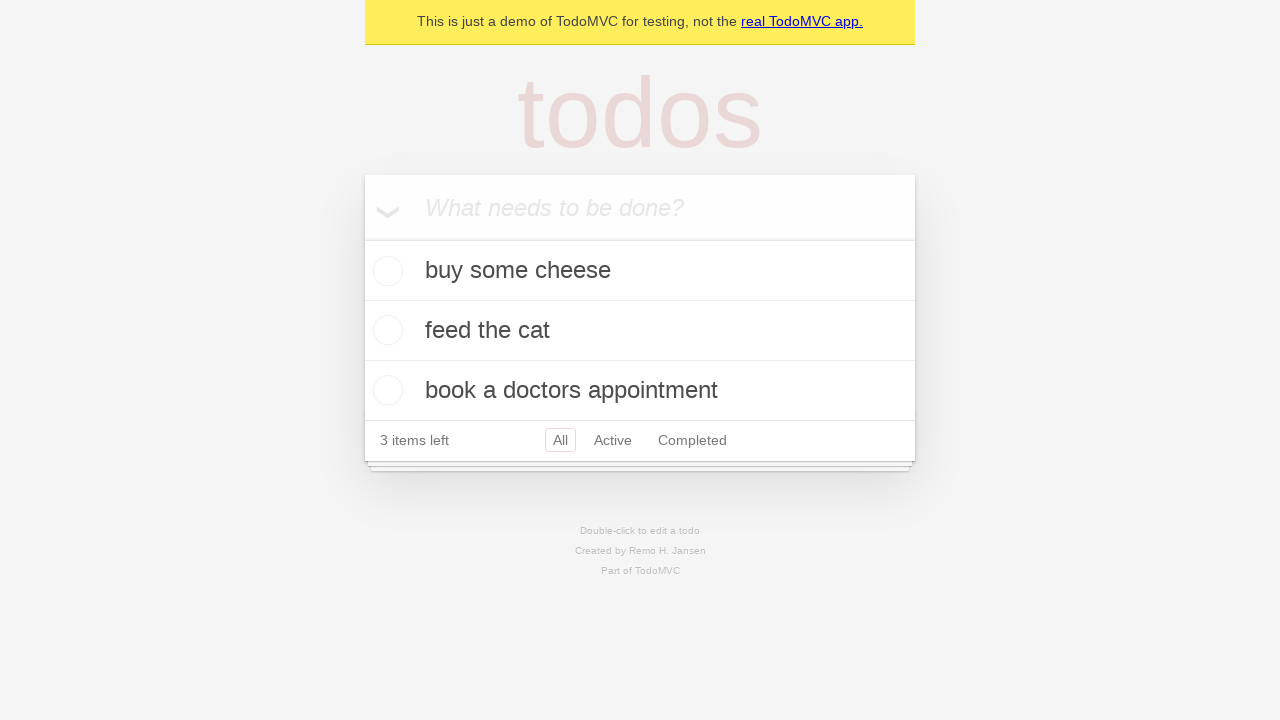

Clicked Active filter at (613, 440) on internal:role=link[name="Active"i]
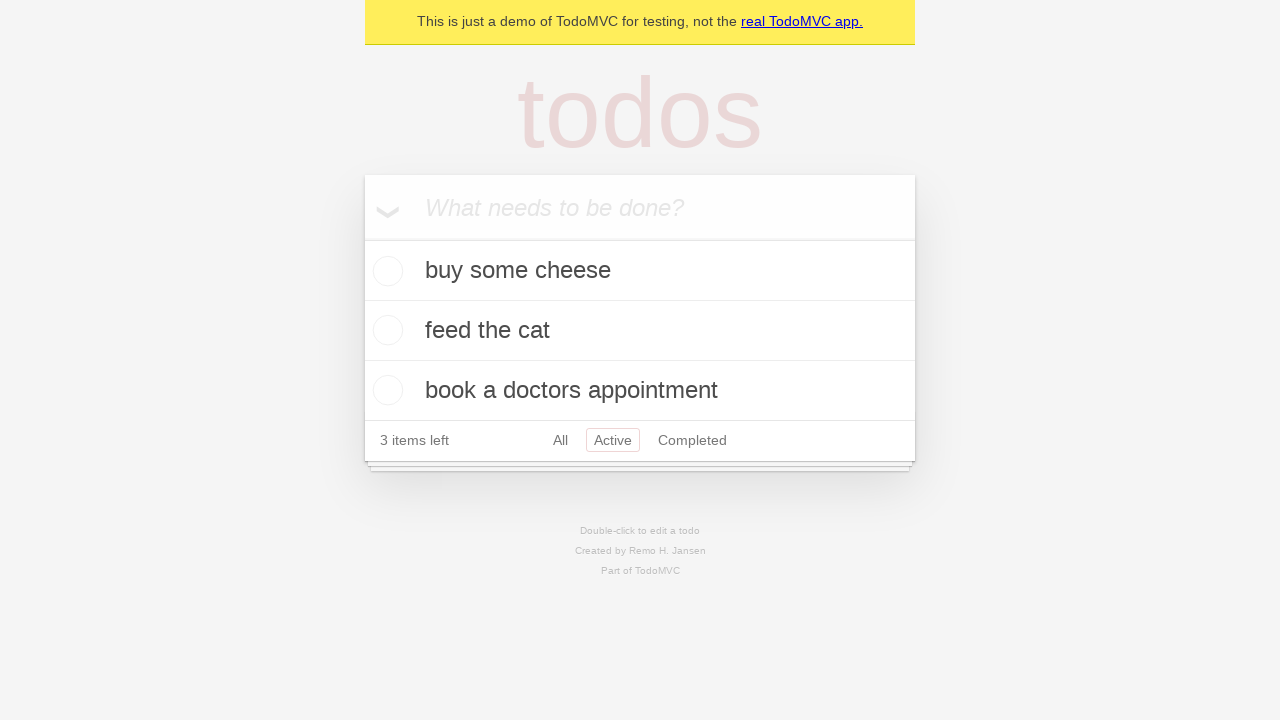

Clicked Completed filter to verify it is highlighted with selected class at (692, 440) on internal:role=link[name="Completed"i]
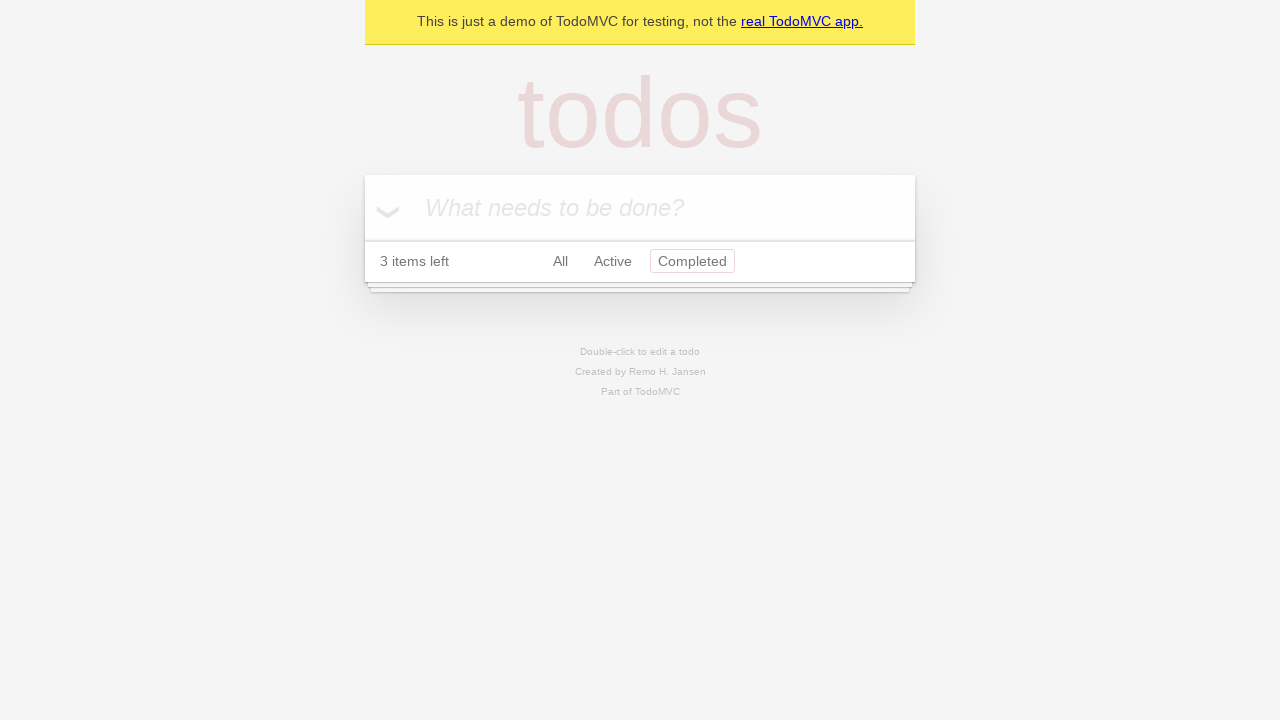

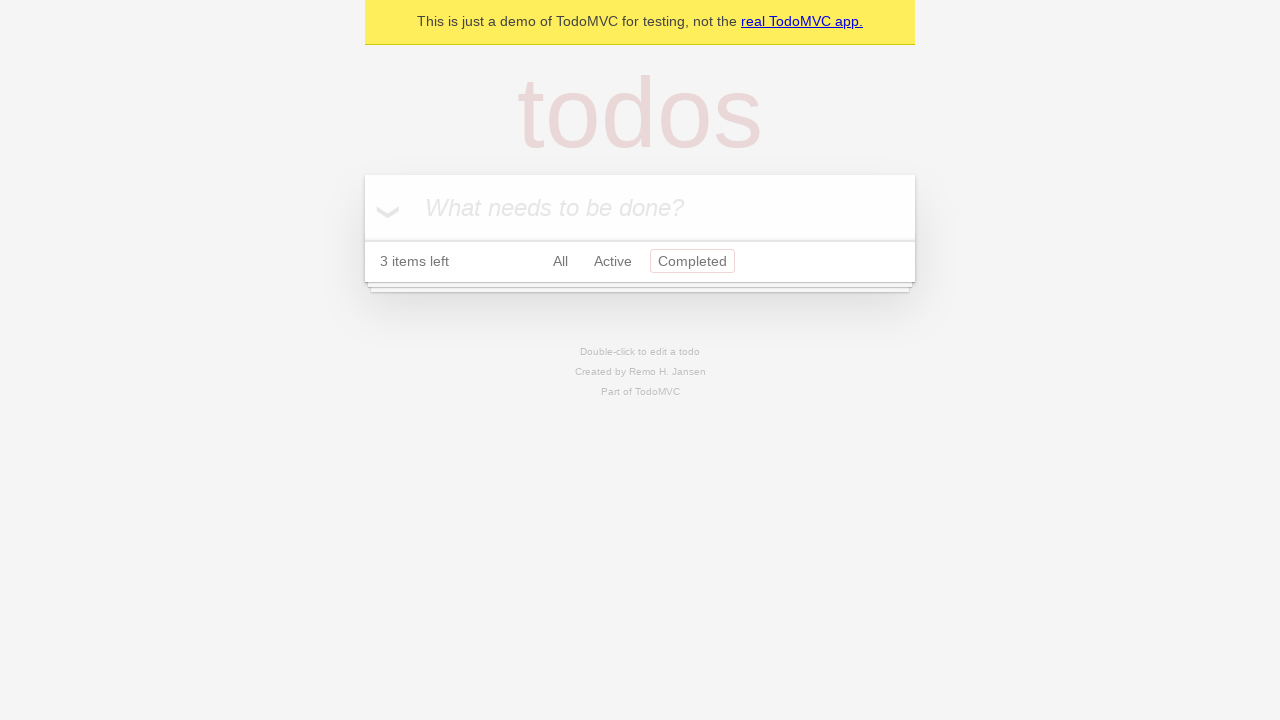